Tests a registration form by filling in first name, last name, and email fields, then submitting the form and verifying the success message is displayed.

Starting URL: http://suninjuly.github.io/registration1.html

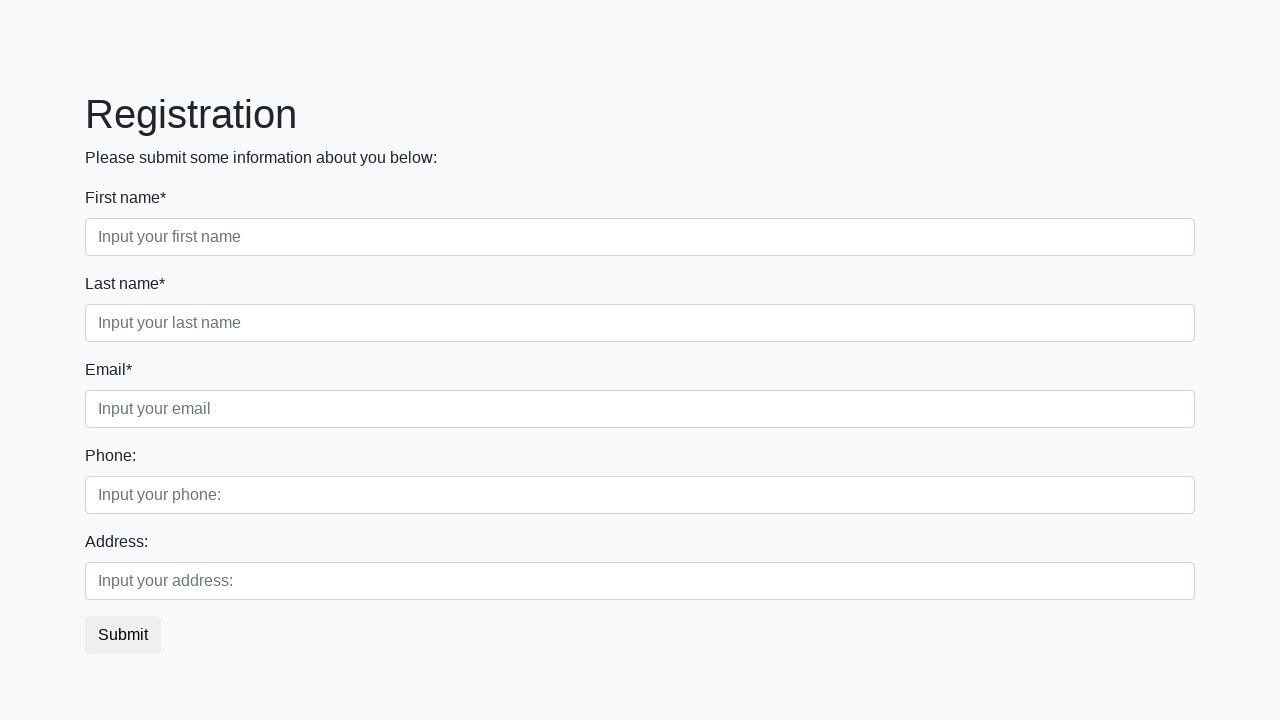

Navigated to registration form page
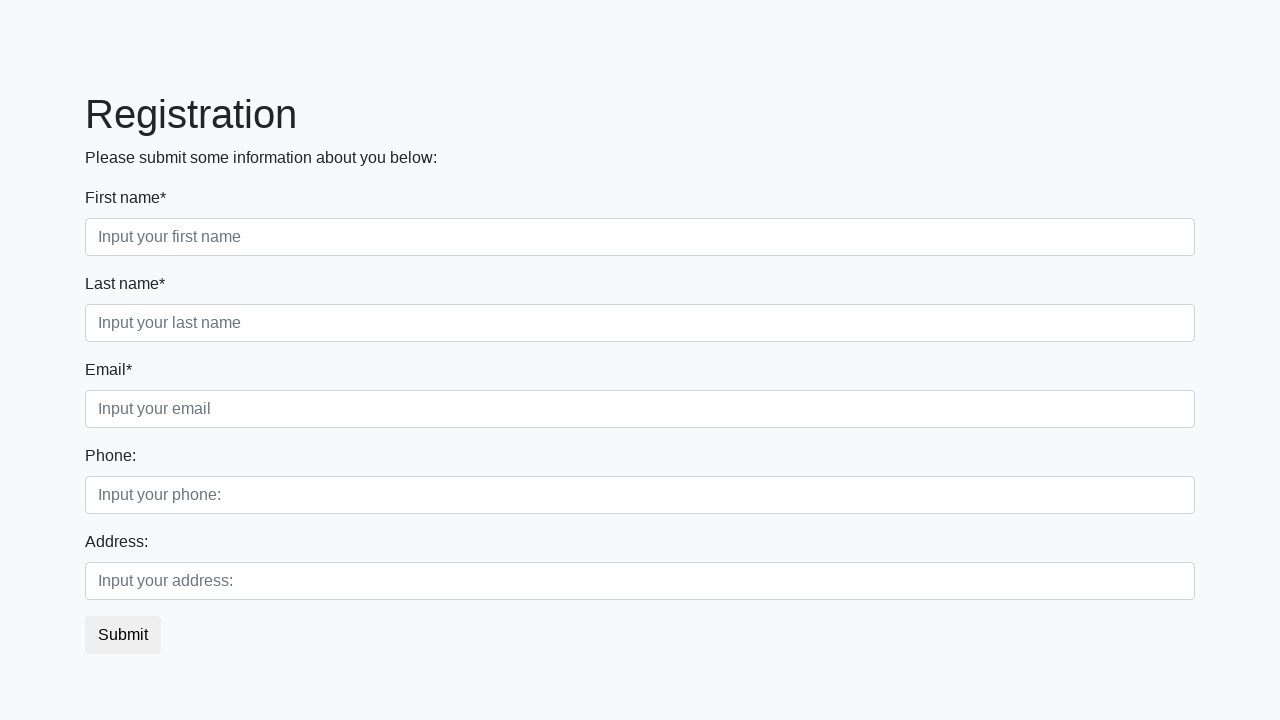

Filled first name field with 'Marcus' on input[placeholder="Input your first name"]
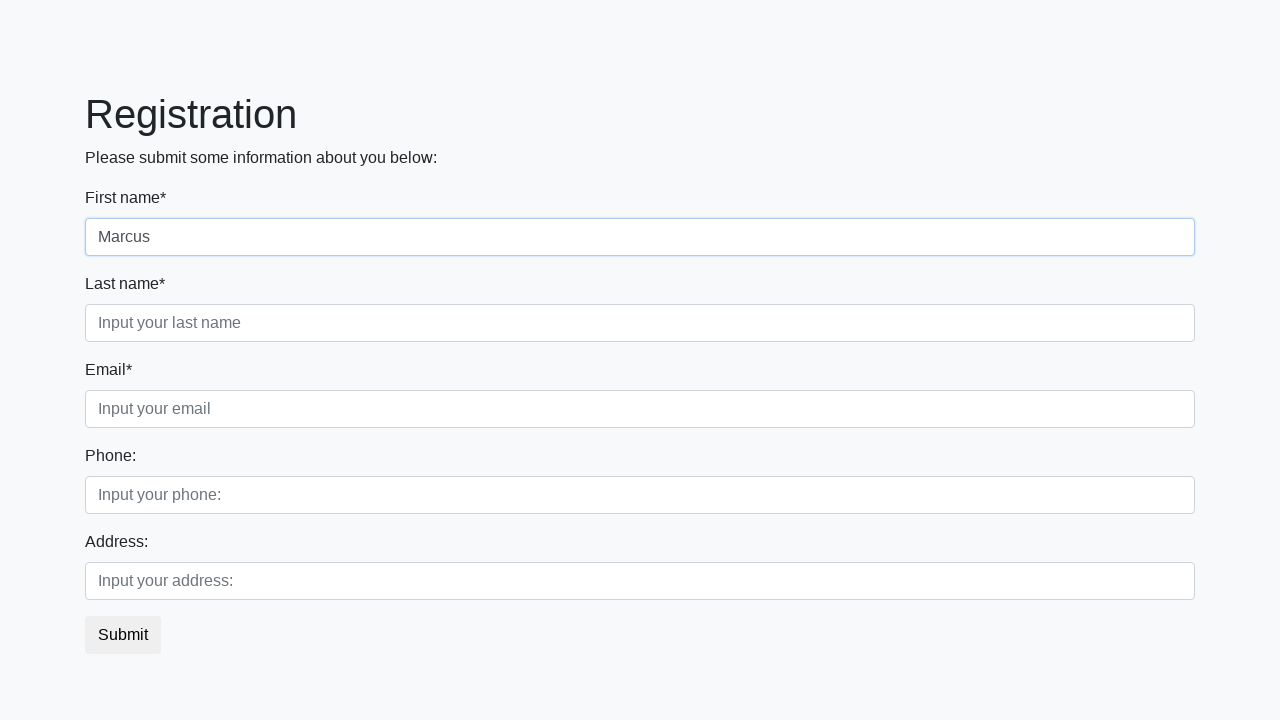

Filled last name field with 'Thompson' on input[placeholder="Input your last name"]
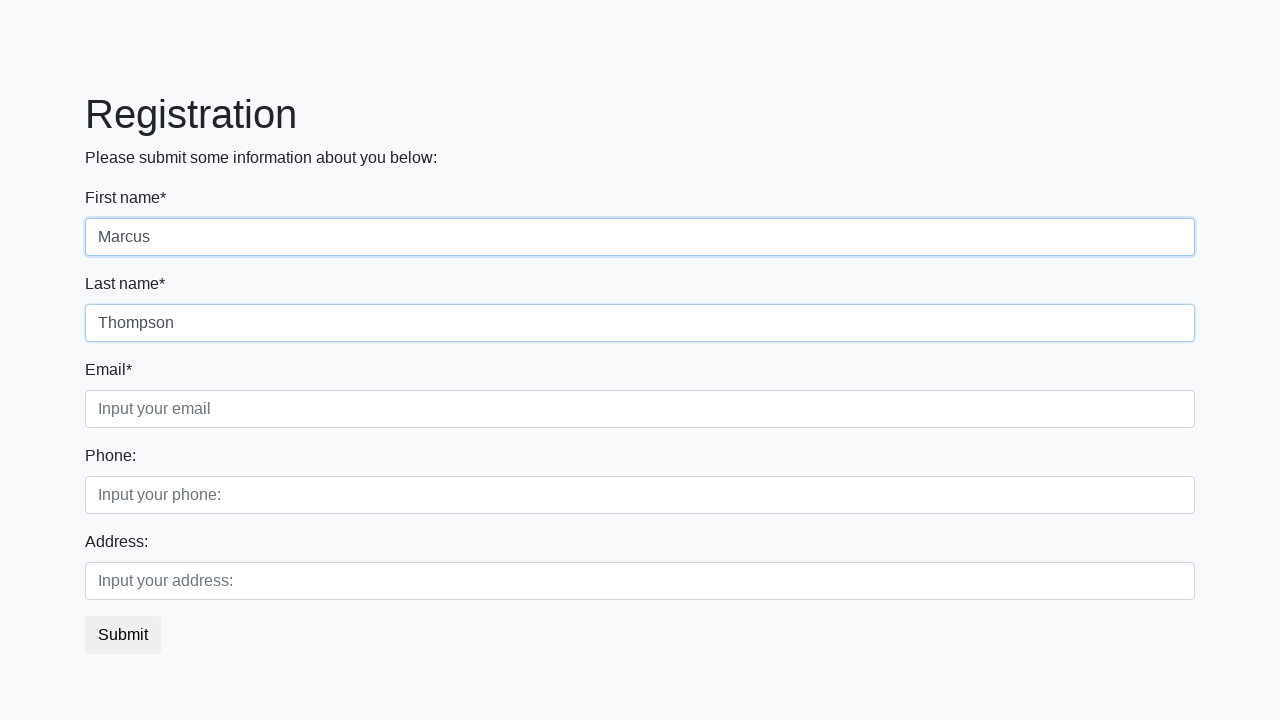

Filled email field with 'marcus.thompson@example.com' on input[placeholder="Input your email"]
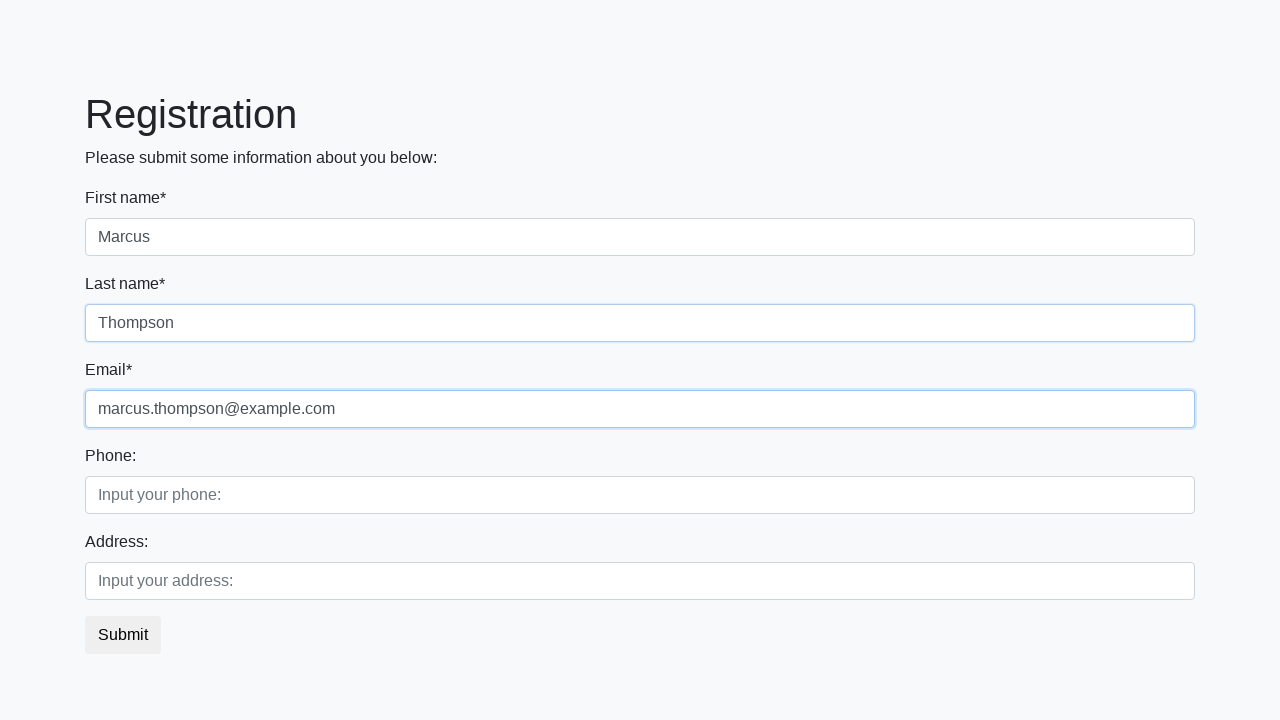

Clicked submit button to register at (123, 635) on button.btn
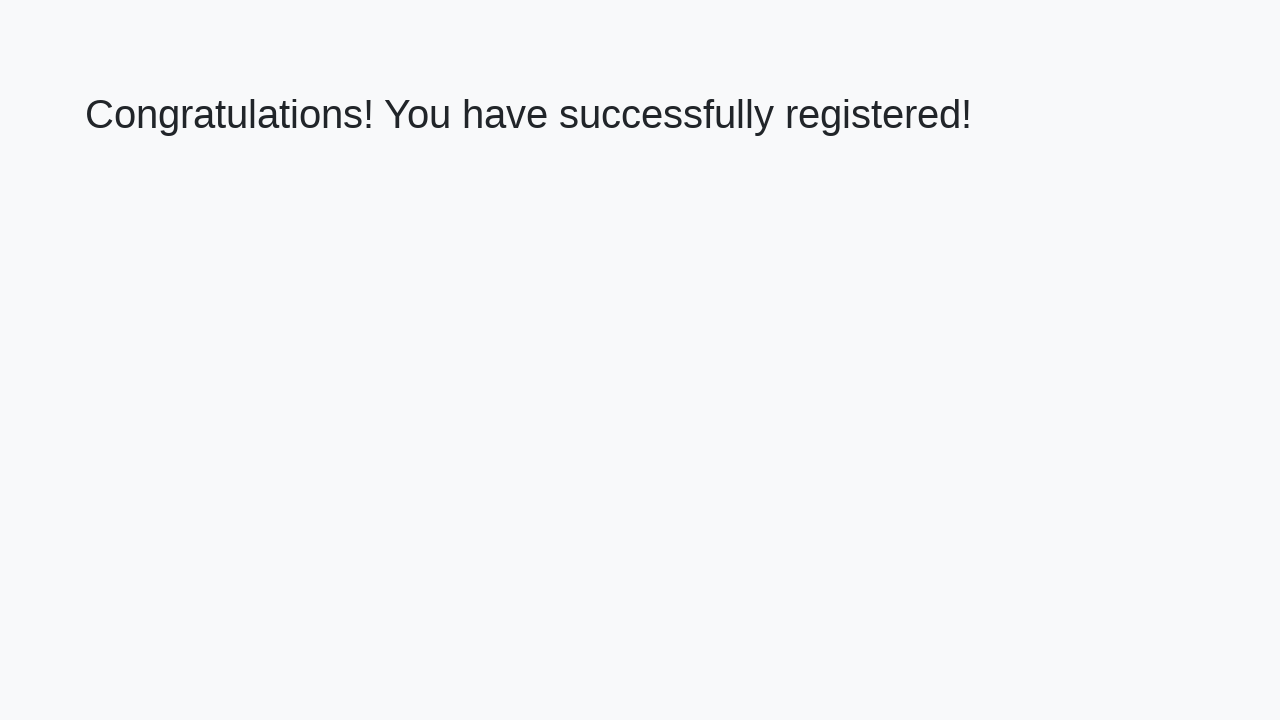

Success message displayed - registration form submitted successfully
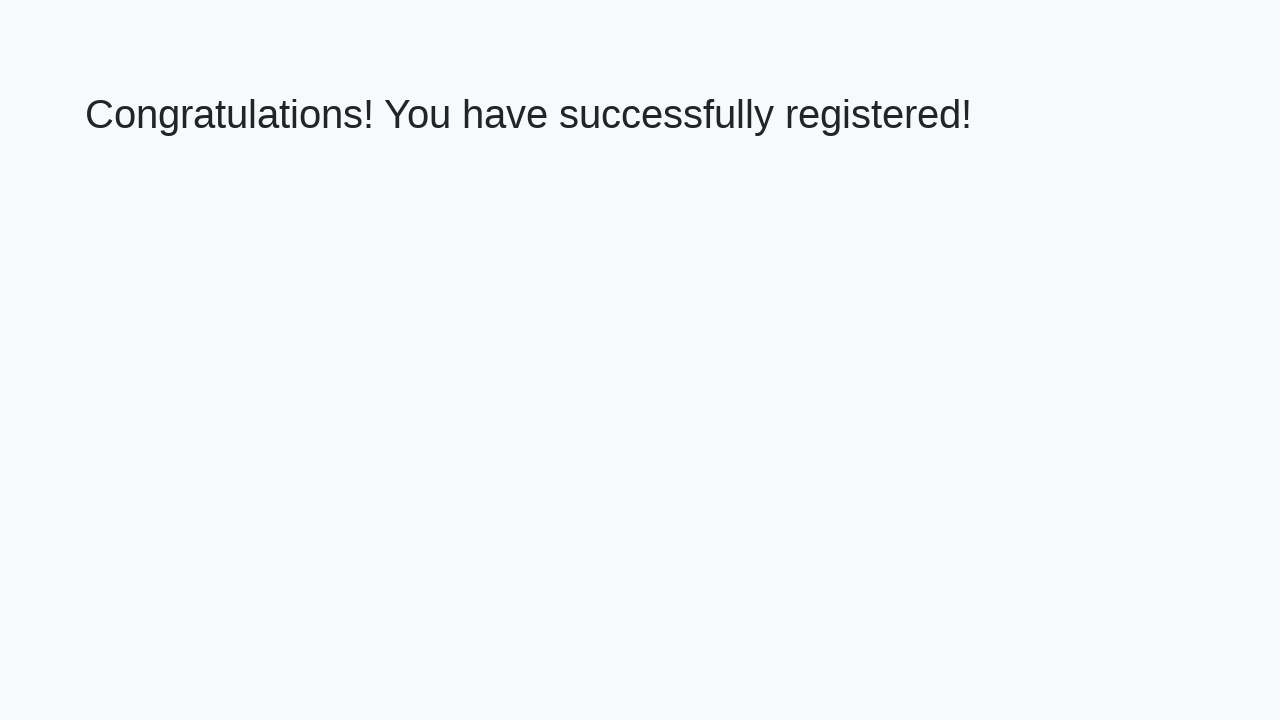

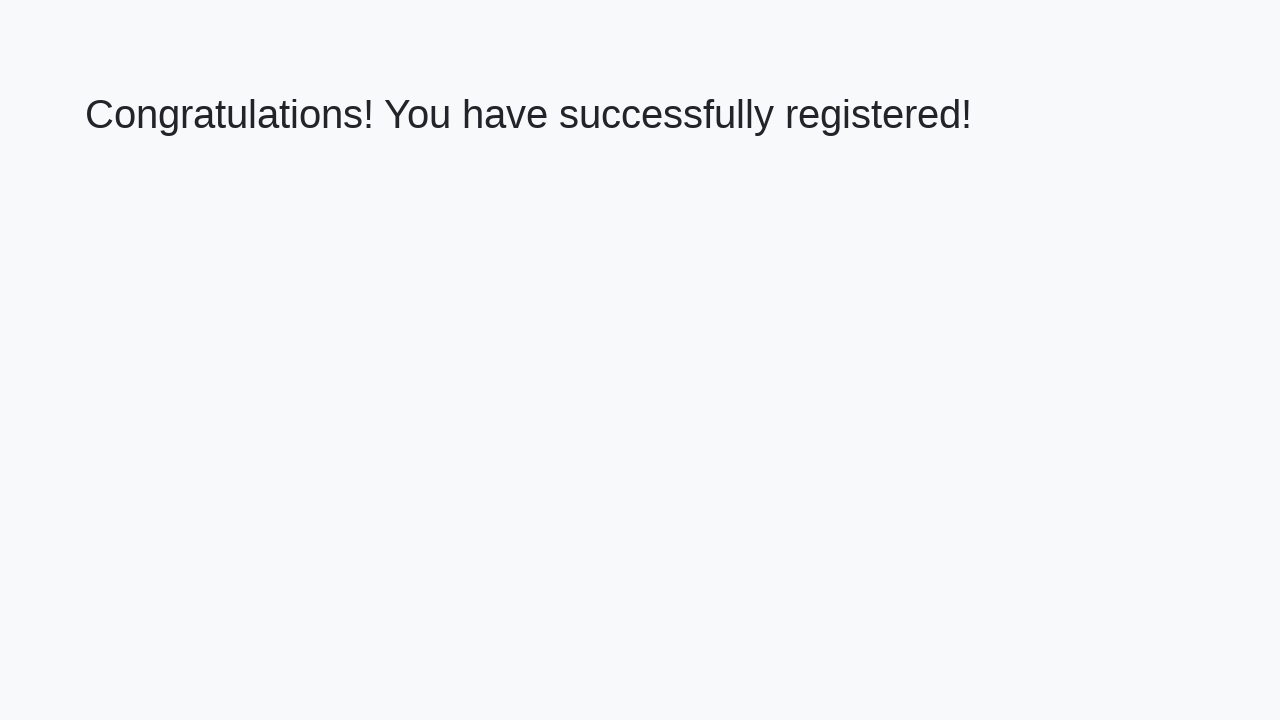